Verifies that the page title is not "youtube" (with lowercase)

Starting URL: https://www.youtube.com

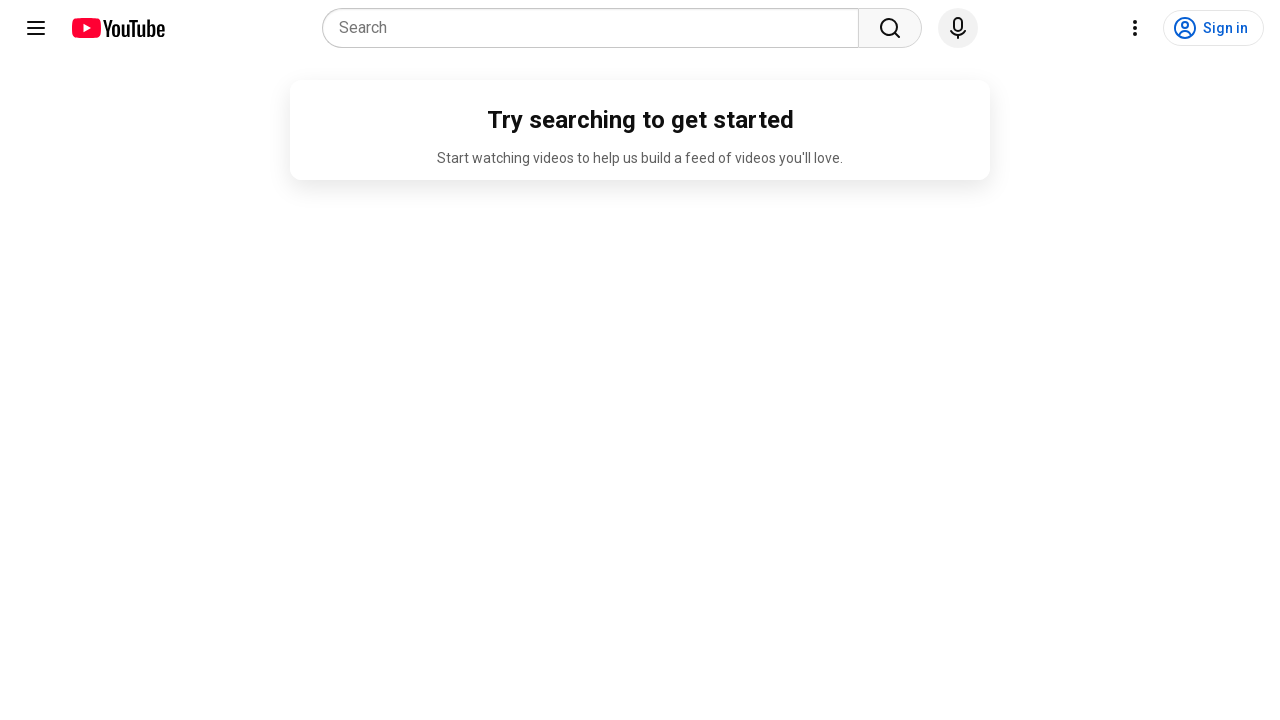

Navigated to https://www.youtube.com
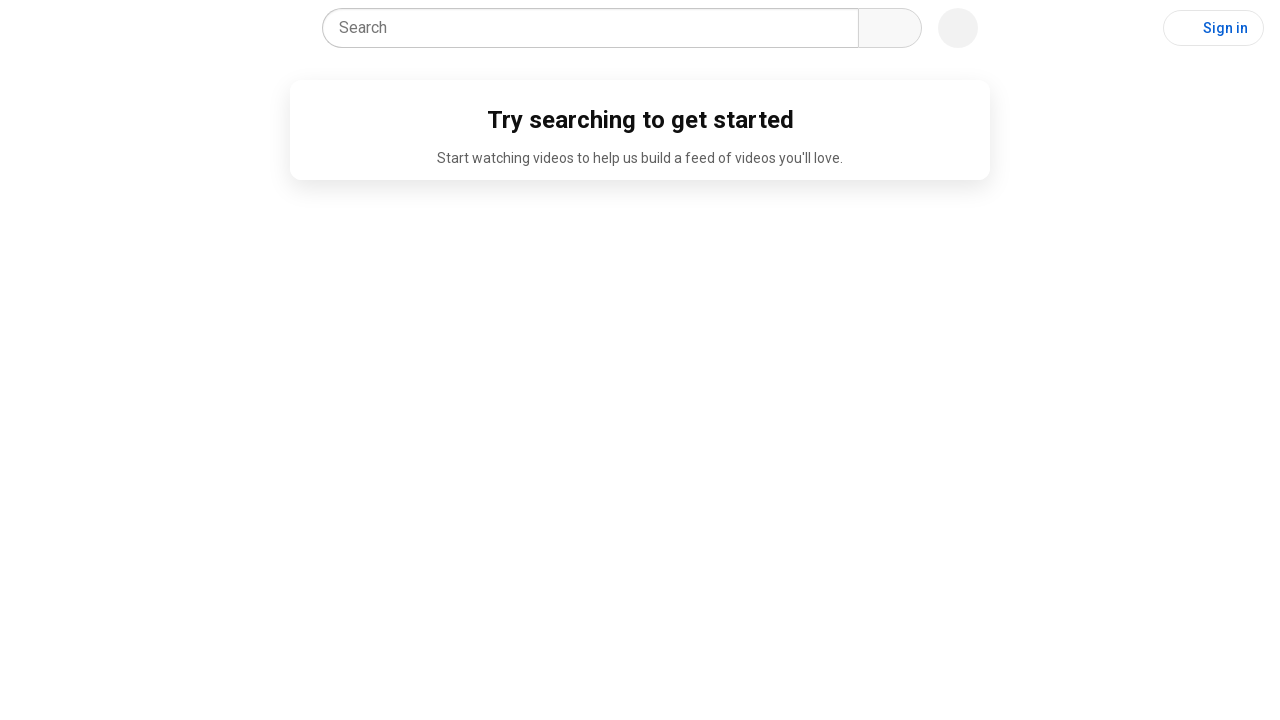

Verified that page title is not 'youtube' (lowercase)
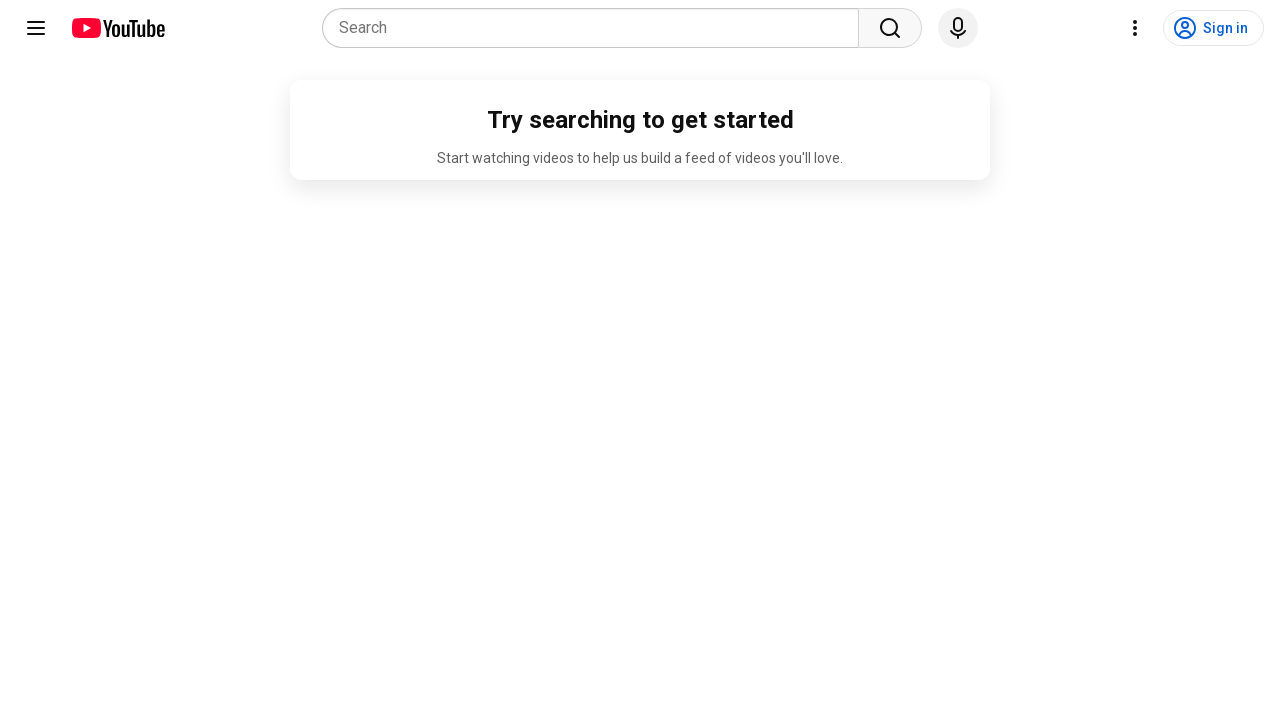

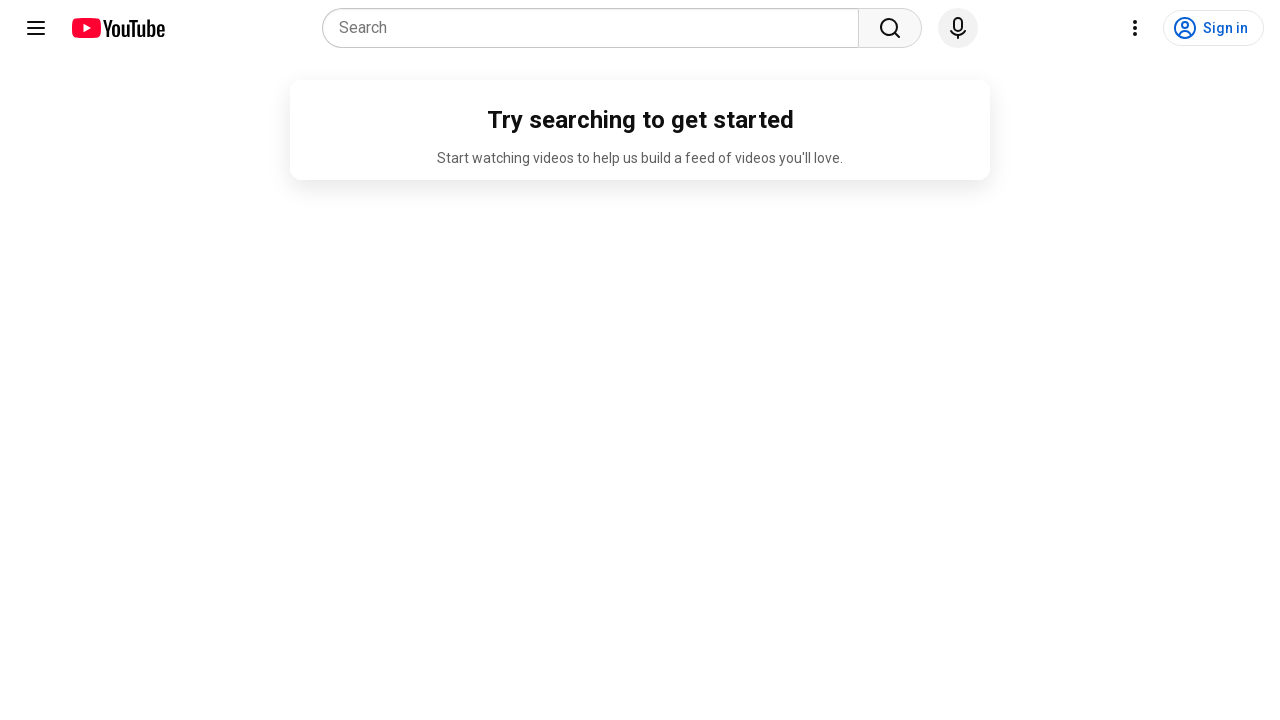